Navigates to a custom scrollbar demo page, scrolls to a textarea element, clears it and enters text

Starting URL: https://manos.malihu.gr/repository/custom-scrollbar/demo/examples/complete_examples.html

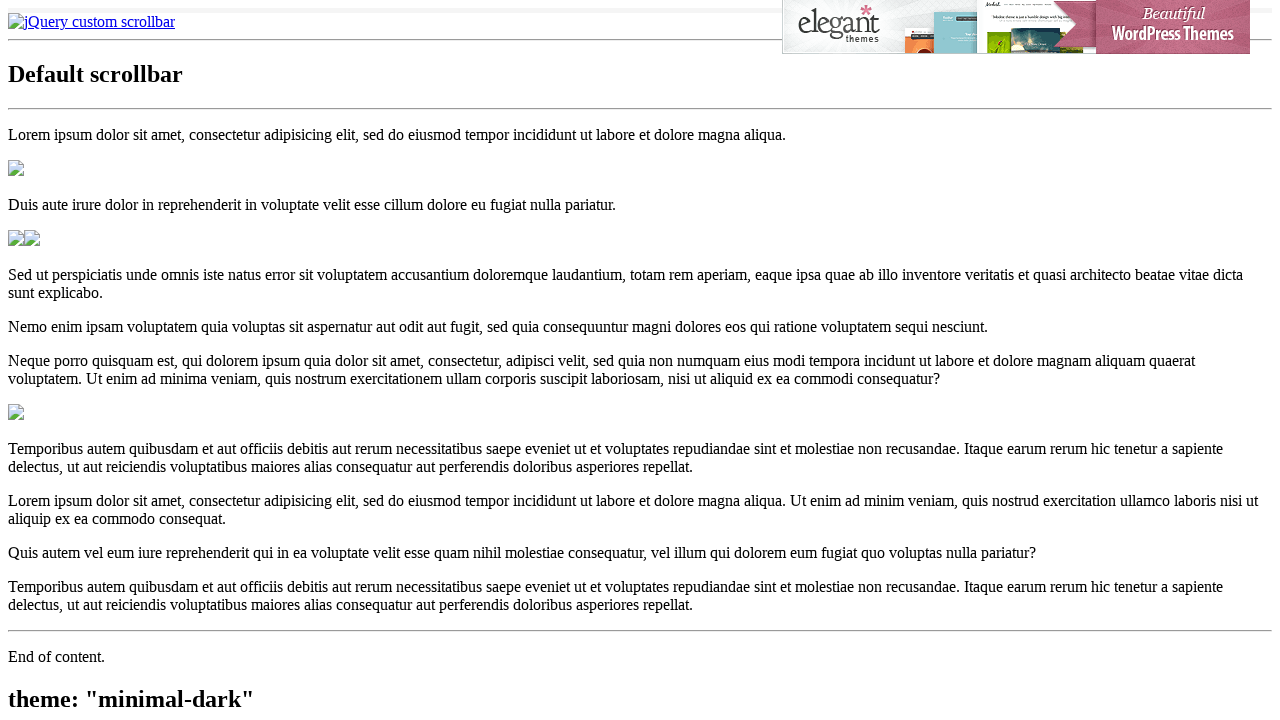

Navigated to custom scrollbar demo page
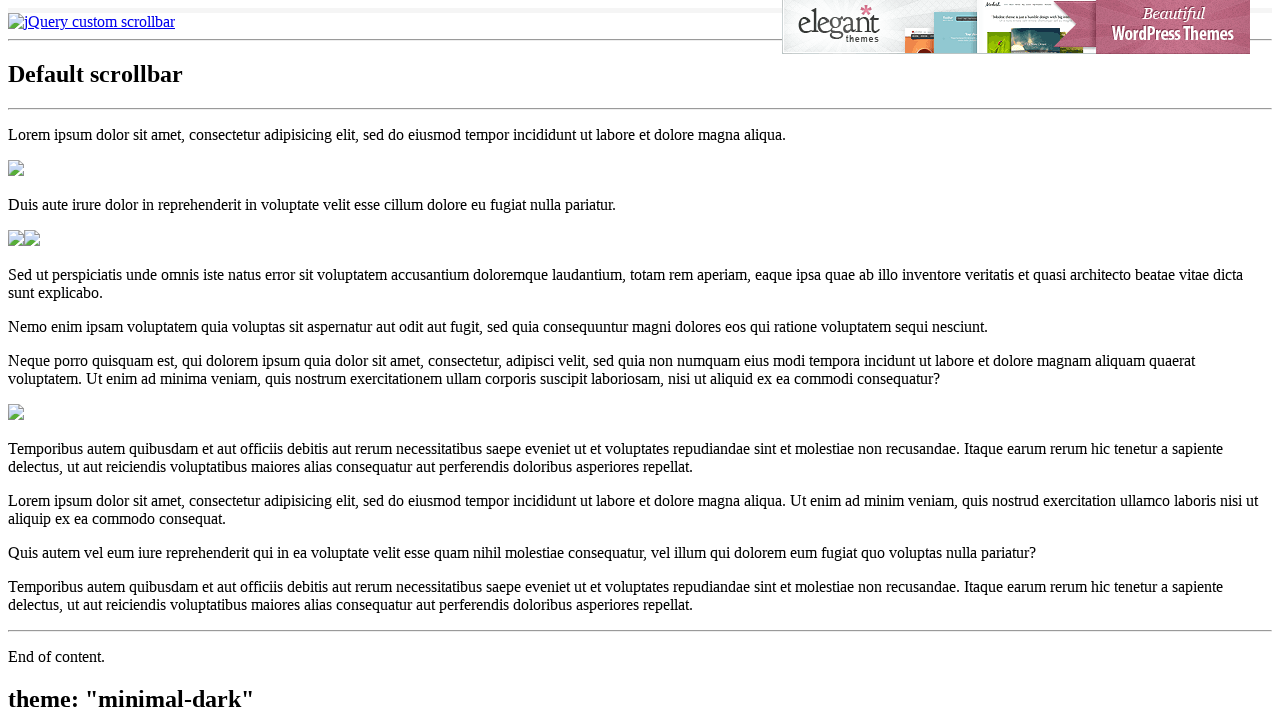

Located first textarea element
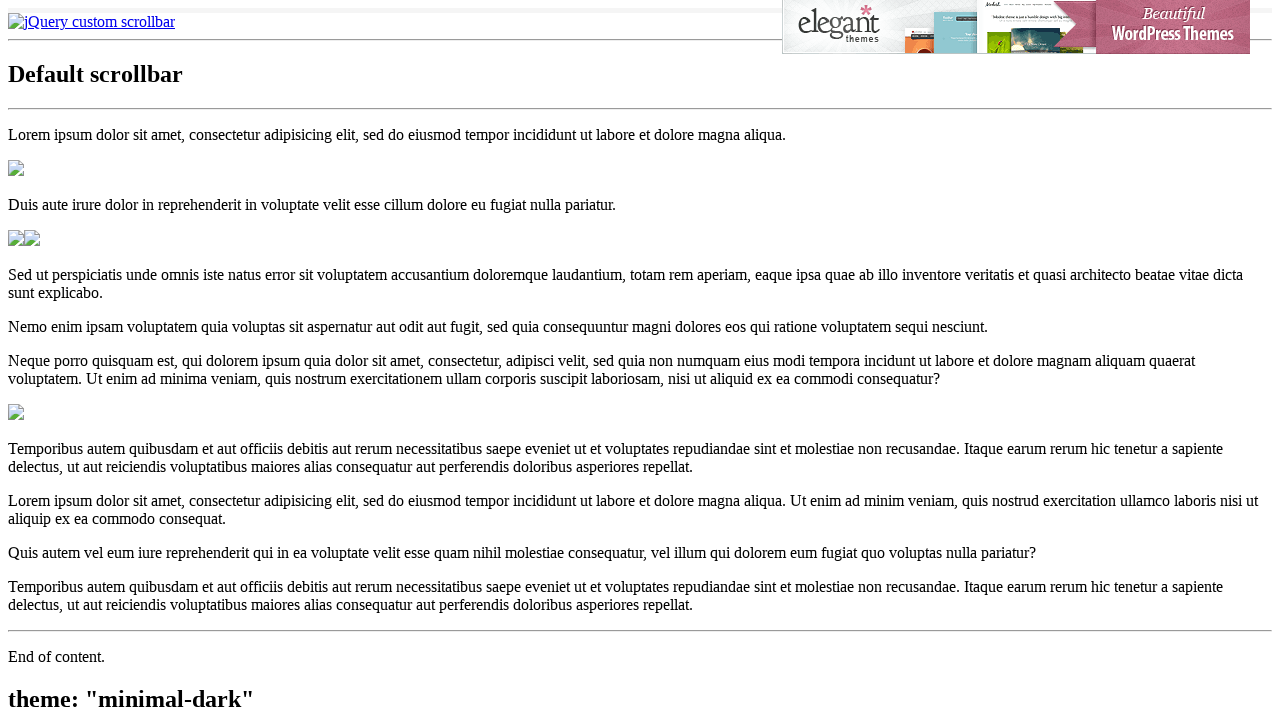

Scrolled to textarea element
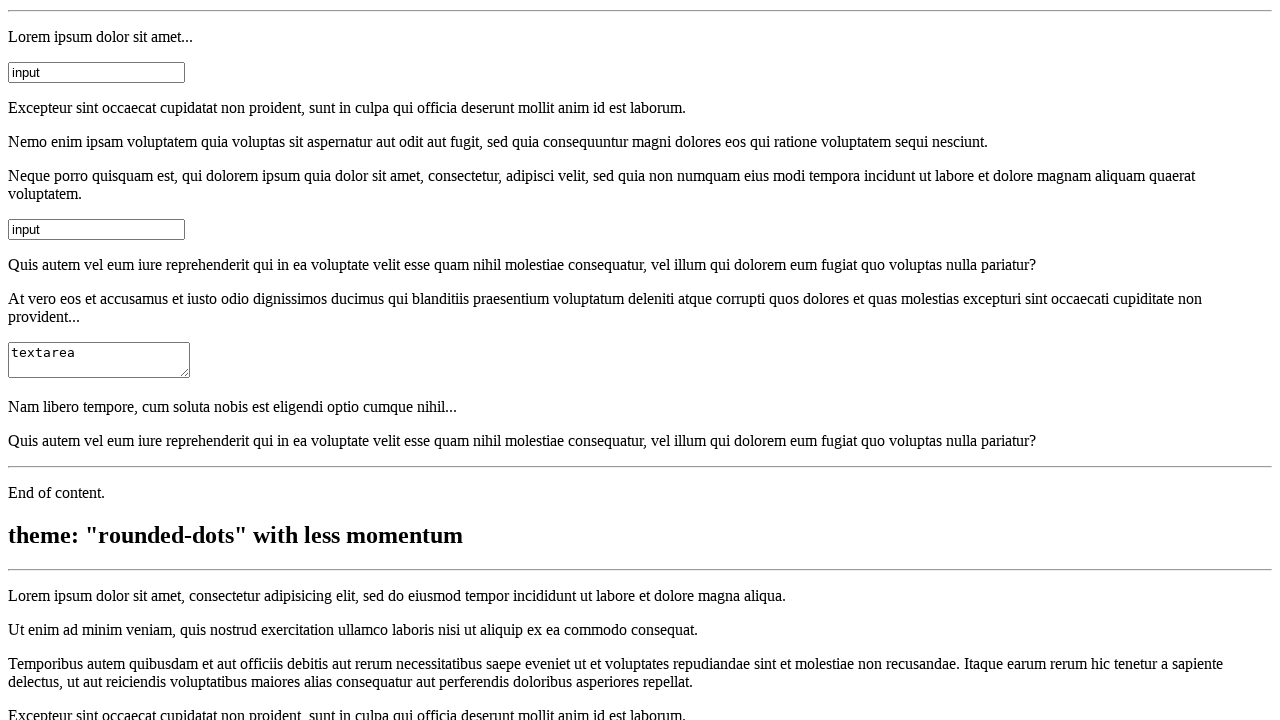

Cleared textarea content on textarea >> nth=0
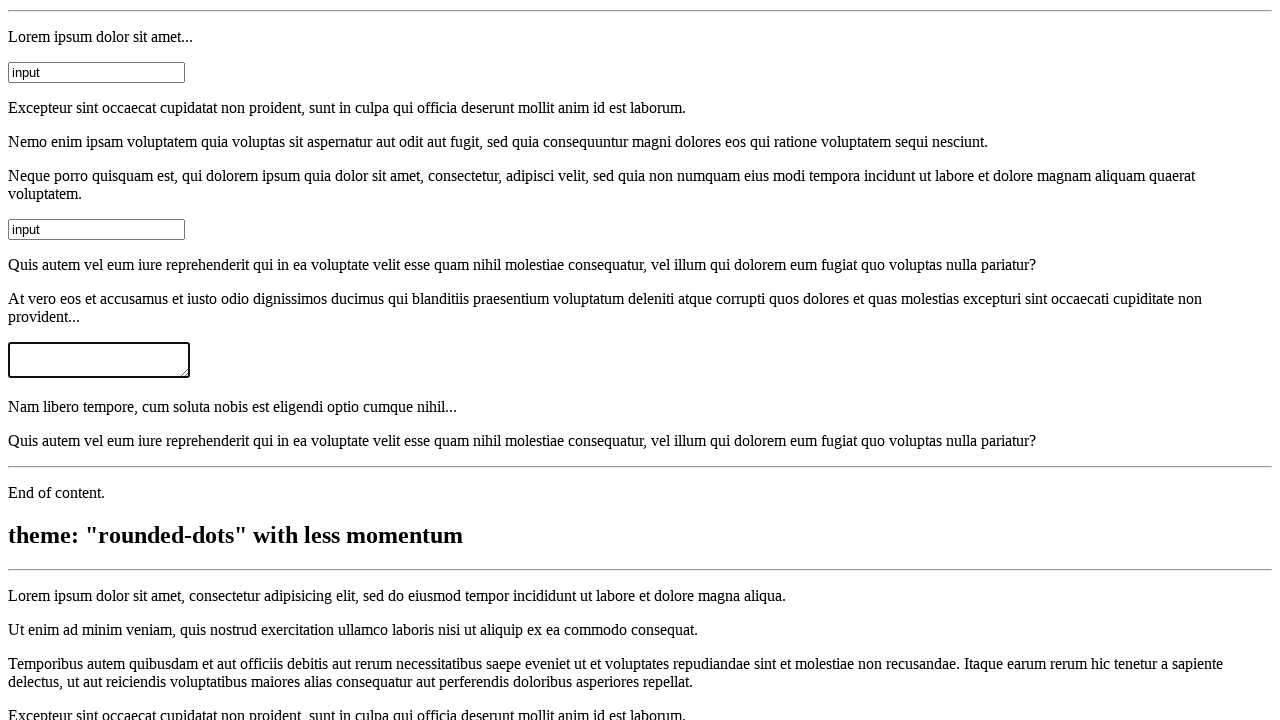

Entered 'Mango' into textarea on textarea >> nth=0
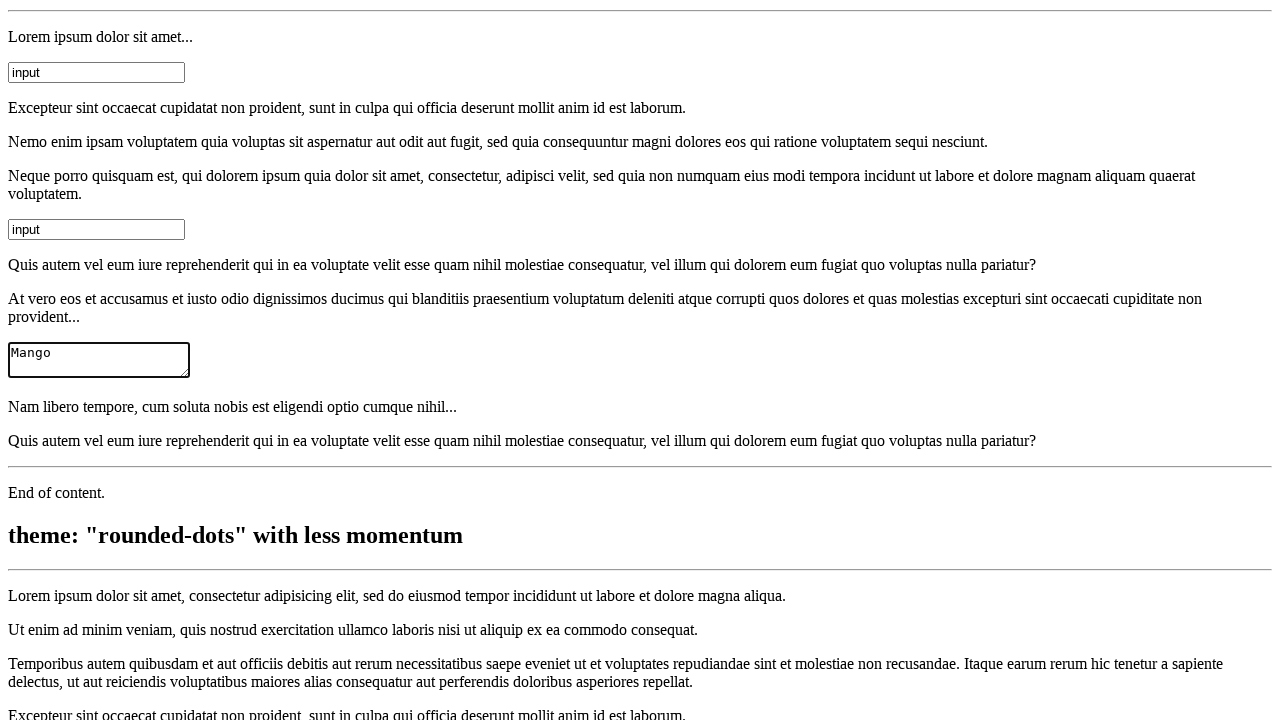

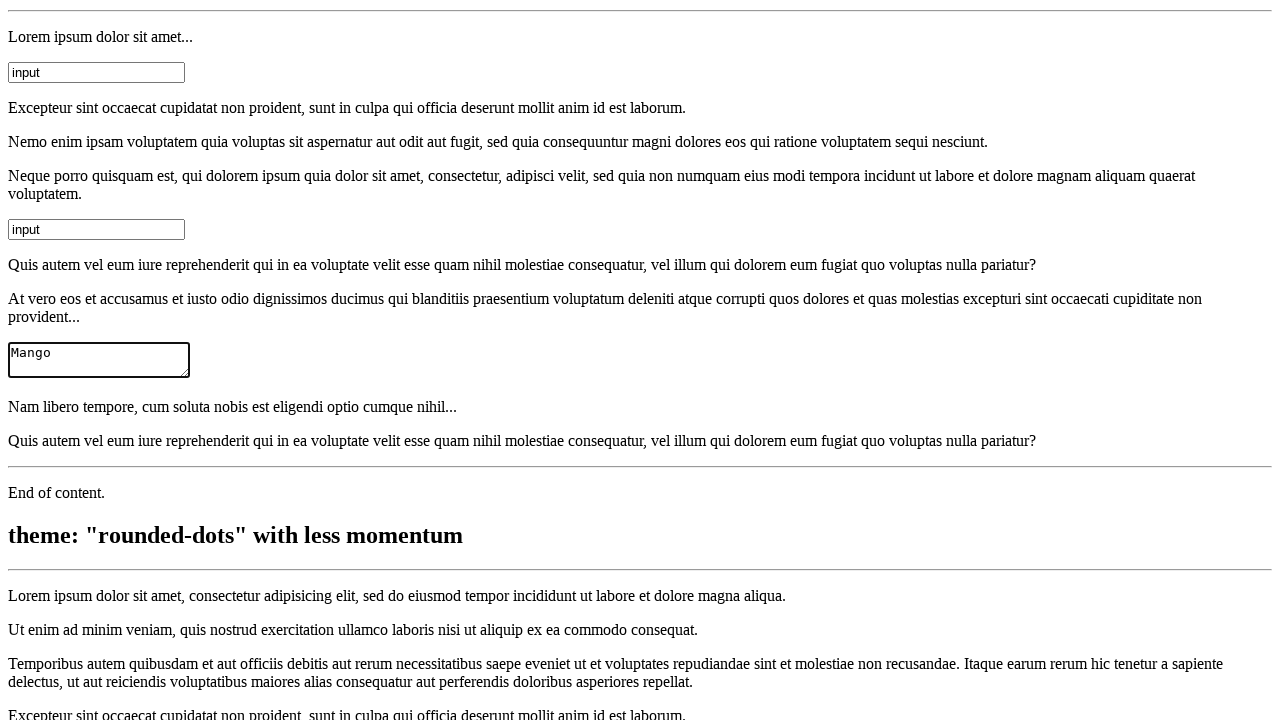